Tests multi-select dropdown functionality by selecting multiple options using different methods (by index, value, and visible text) and then deselecting them

Starting URL: http://omayo.blogspot.com/

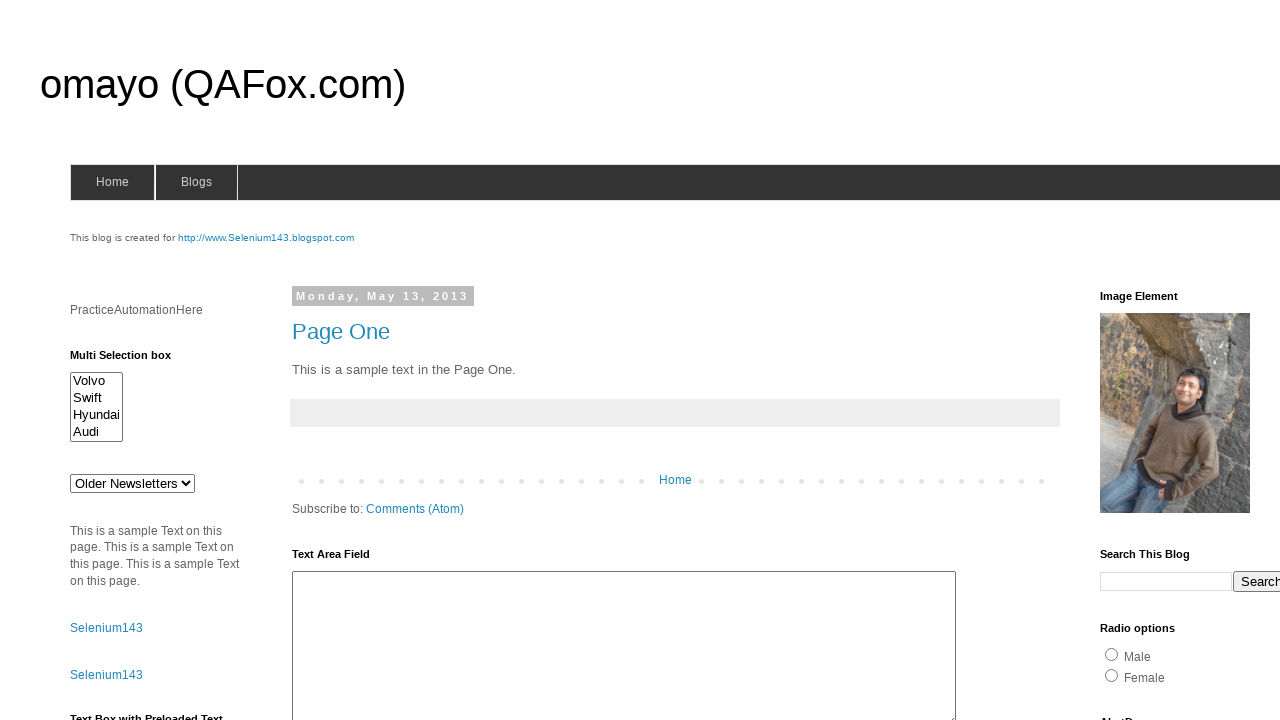

Located multi-select dropdown element with id 'multiselect1'
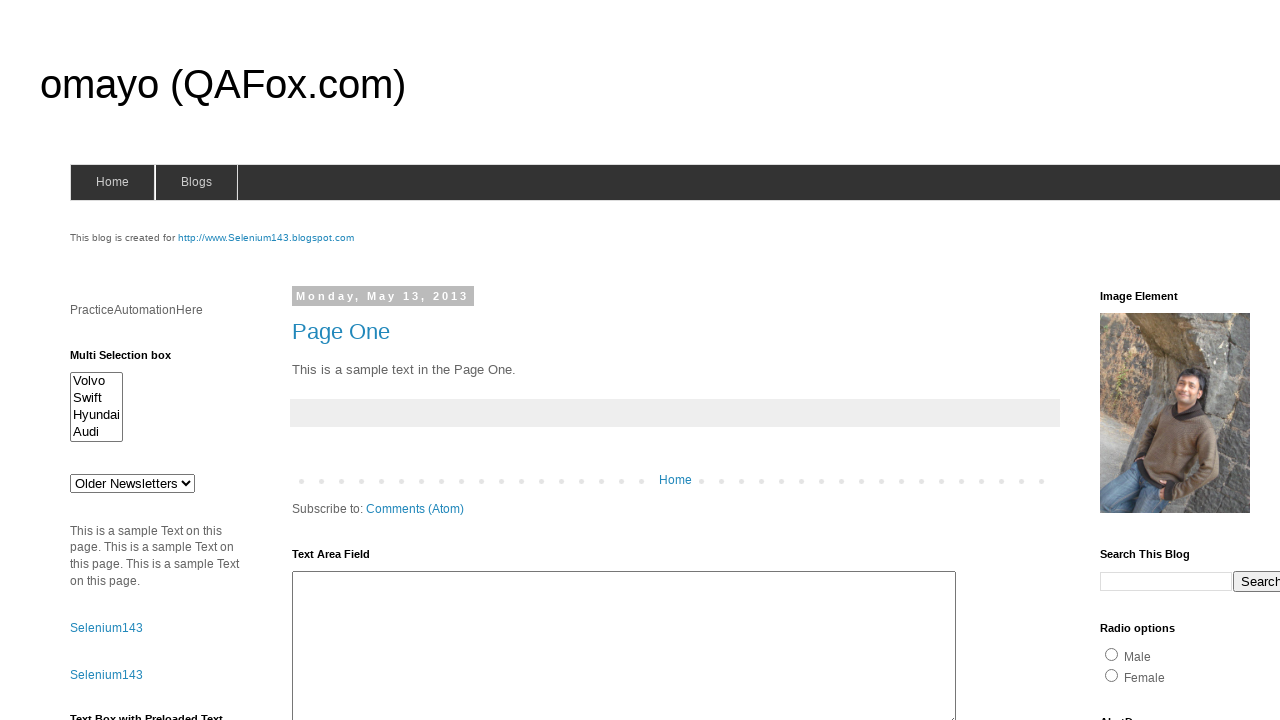

Selected first option (Volvo) by index on #multiselect1
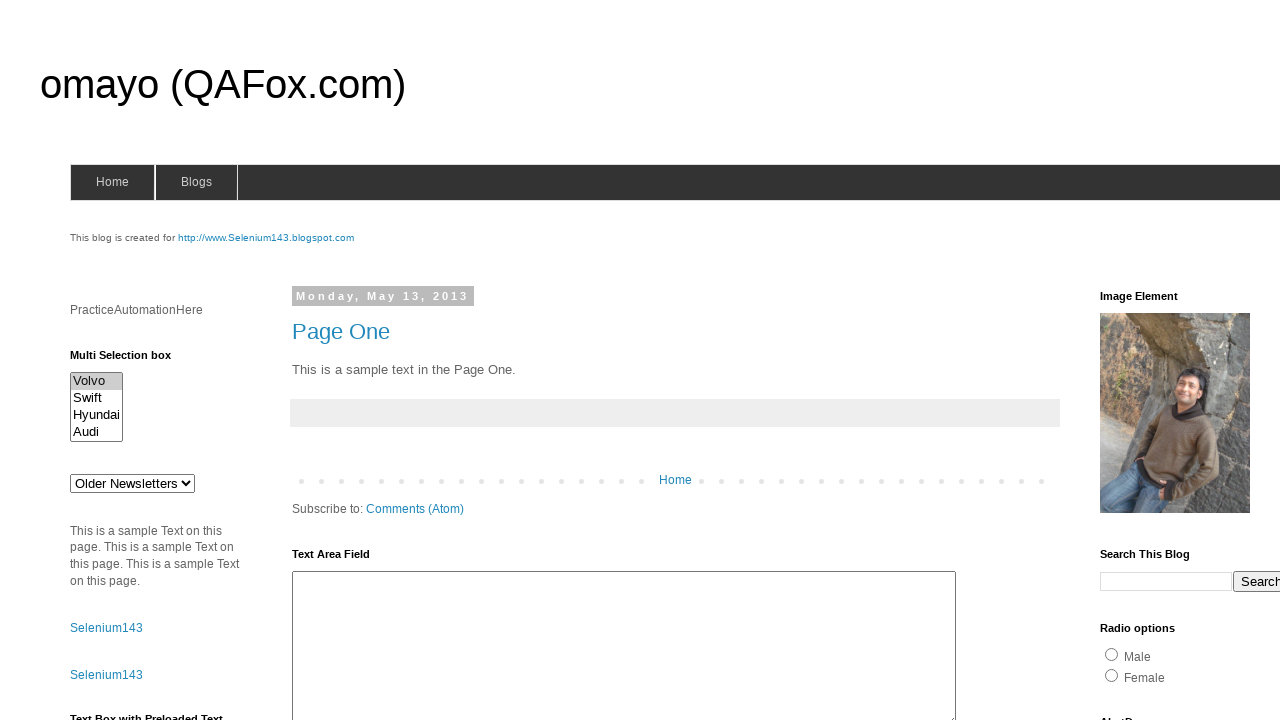

Selected option (Audi) by value 'audix' on #multiselect1
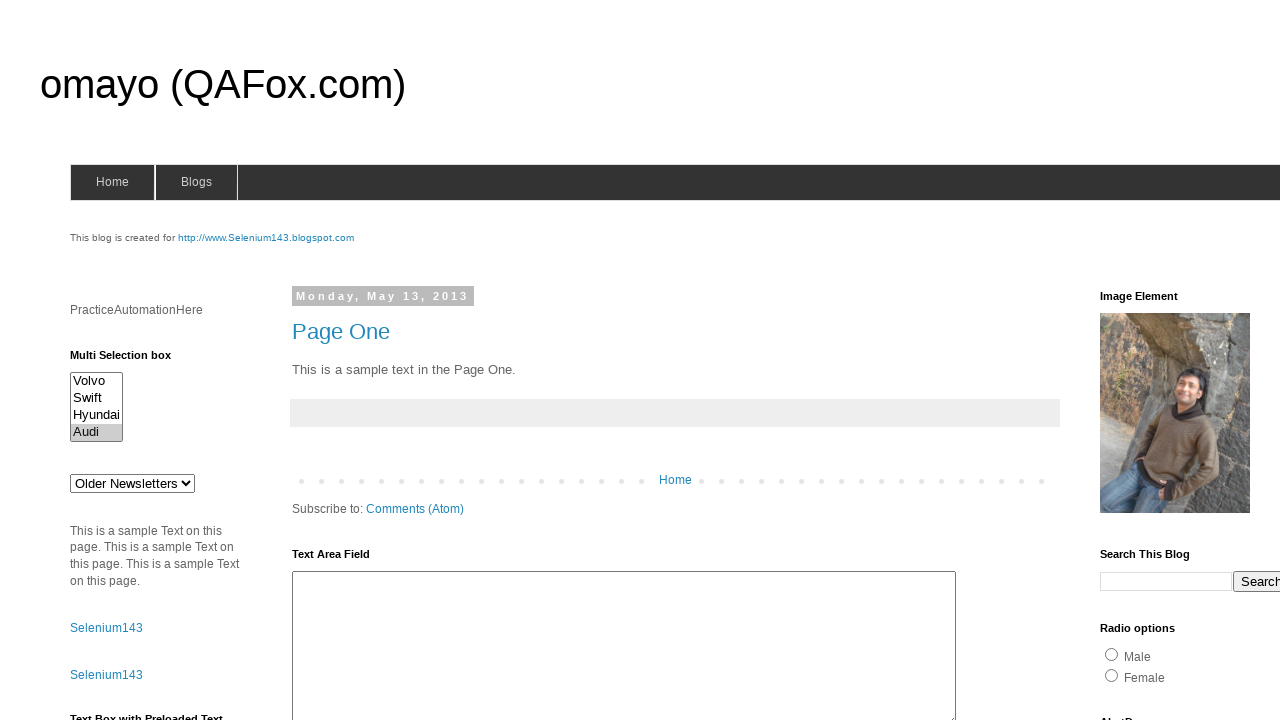

Selected option (Swift) by visible text on #multiselect1
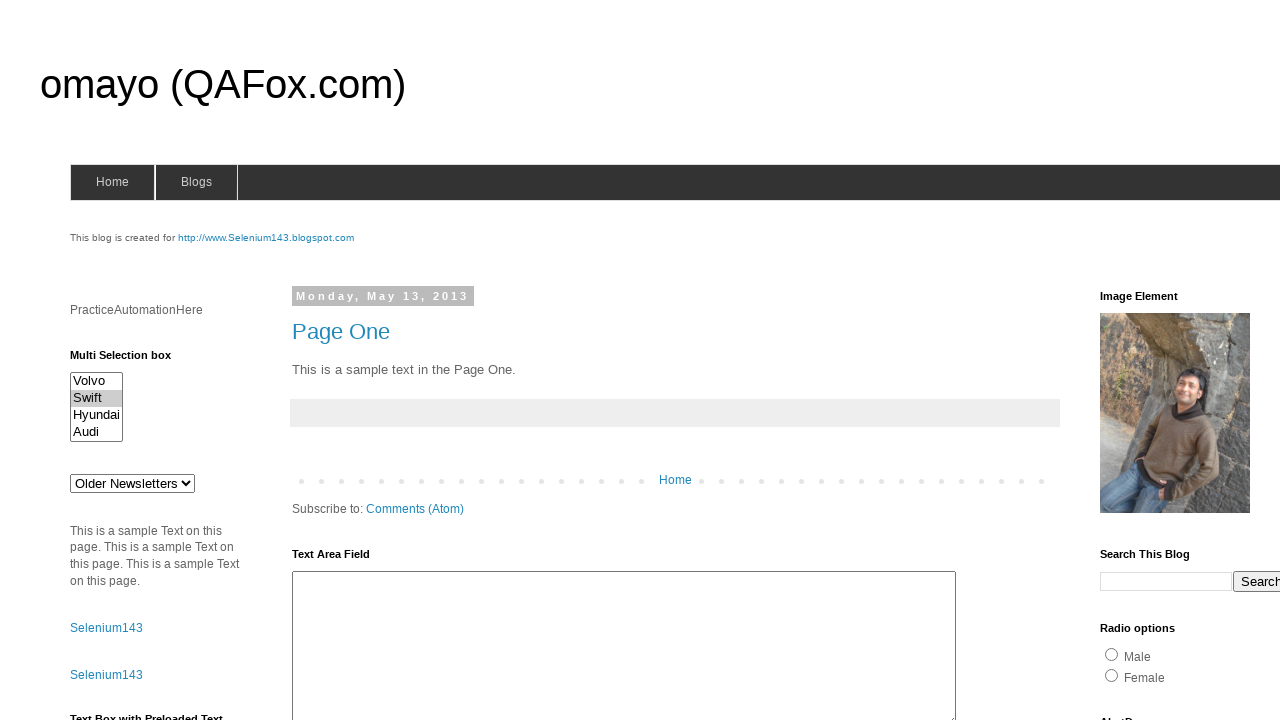

Deselected option (Volvo) by visible text
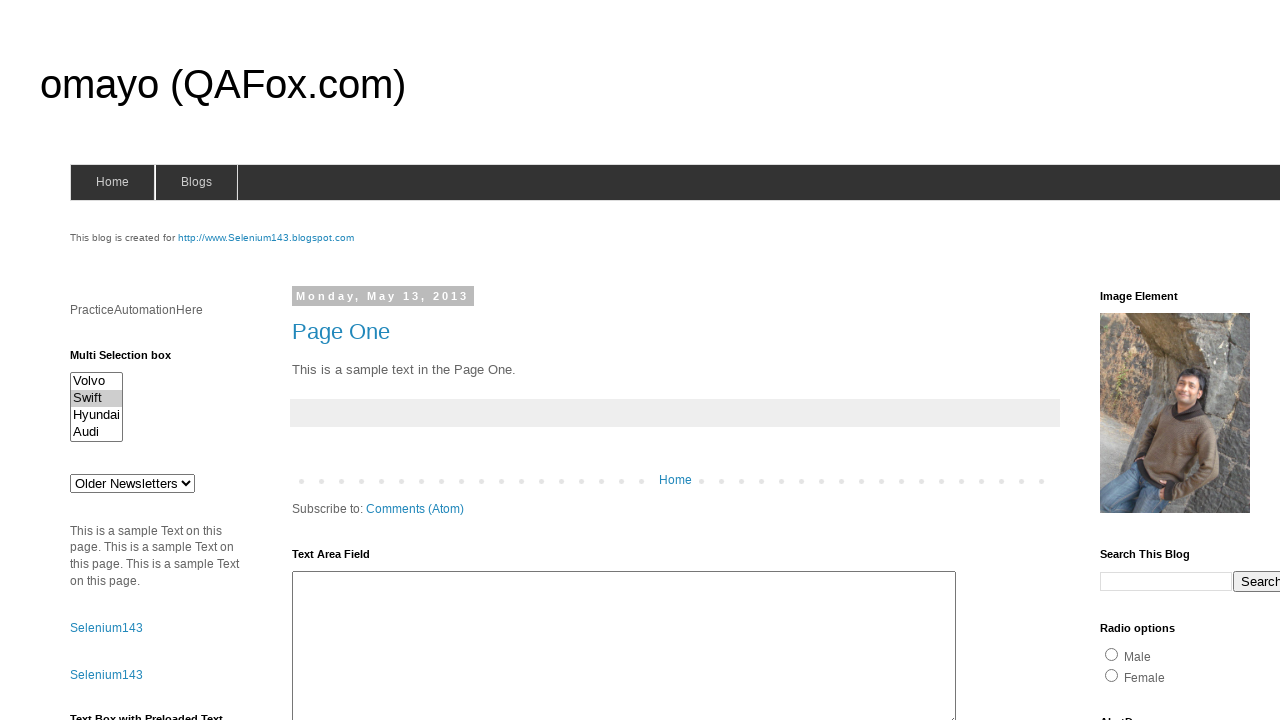

Deselected option (Swift) by value 'swiftx'
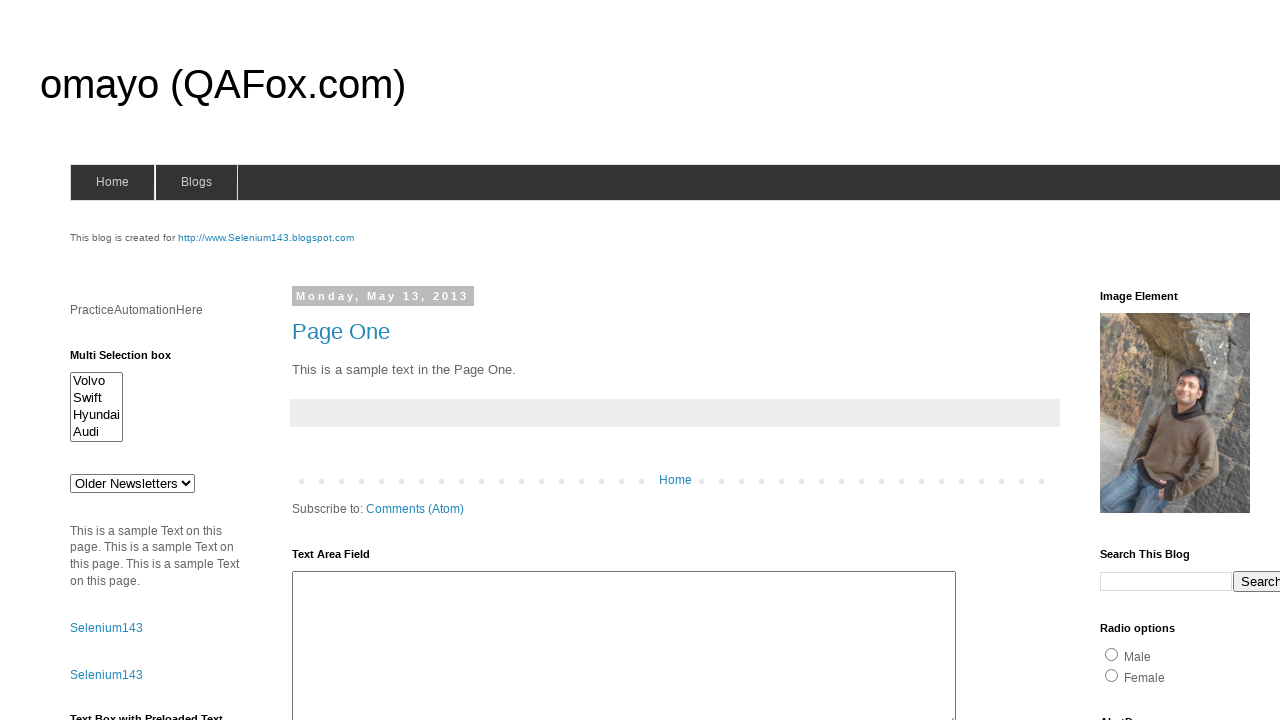

Deselected option at index 3 (Hyundai)
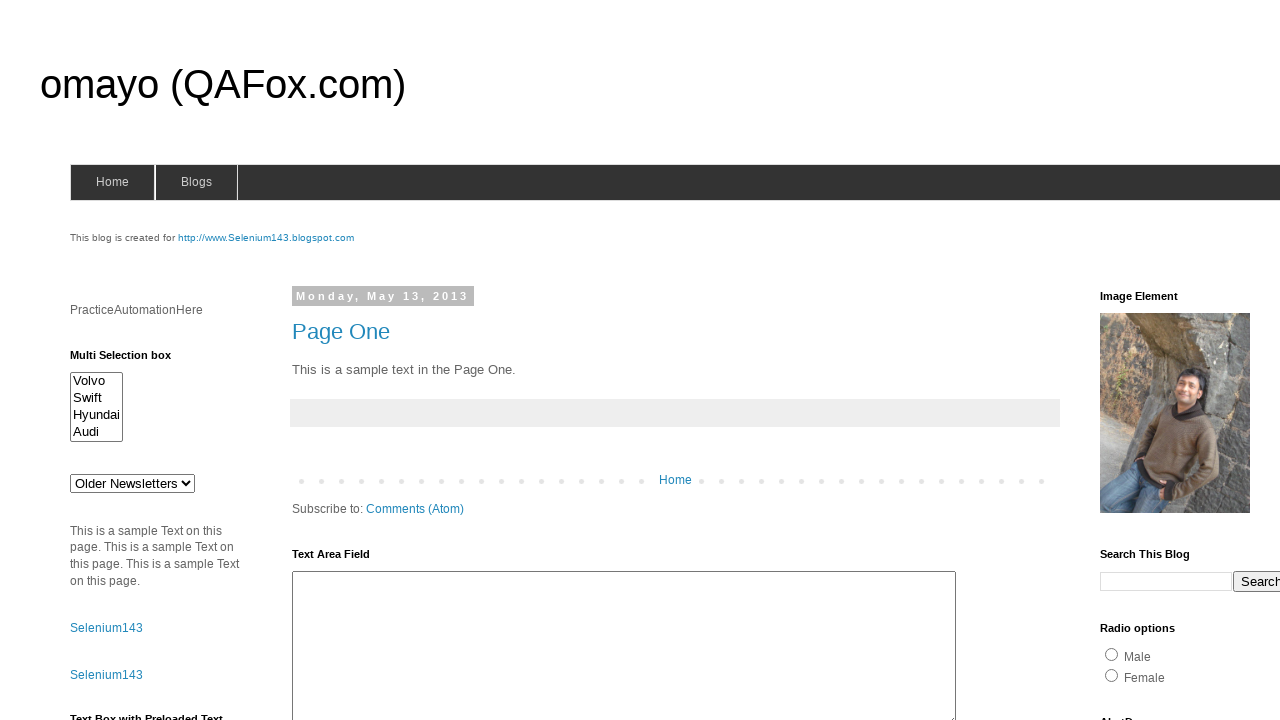

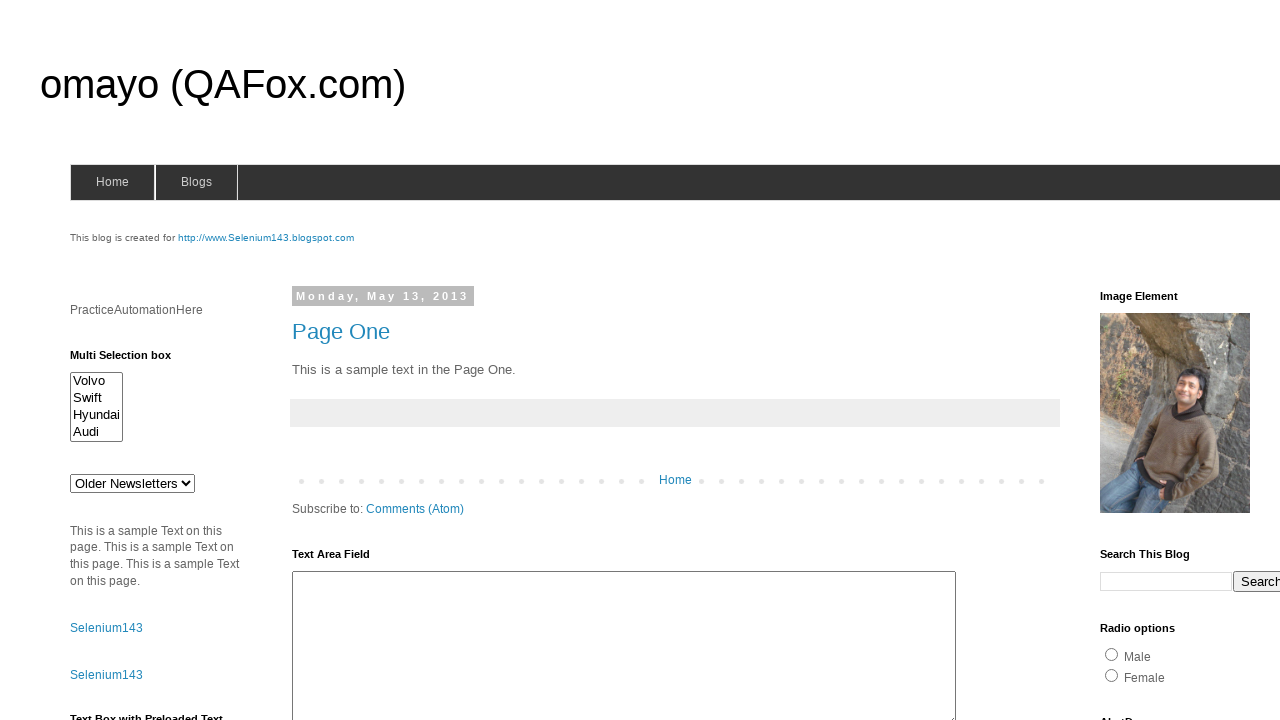